Tests jQuery UI dynamic menu navigation by clicking through nested menu items (Enabled, Download)

Starting URL: https://the-internet.herokuapp.com/jqueryui/menu

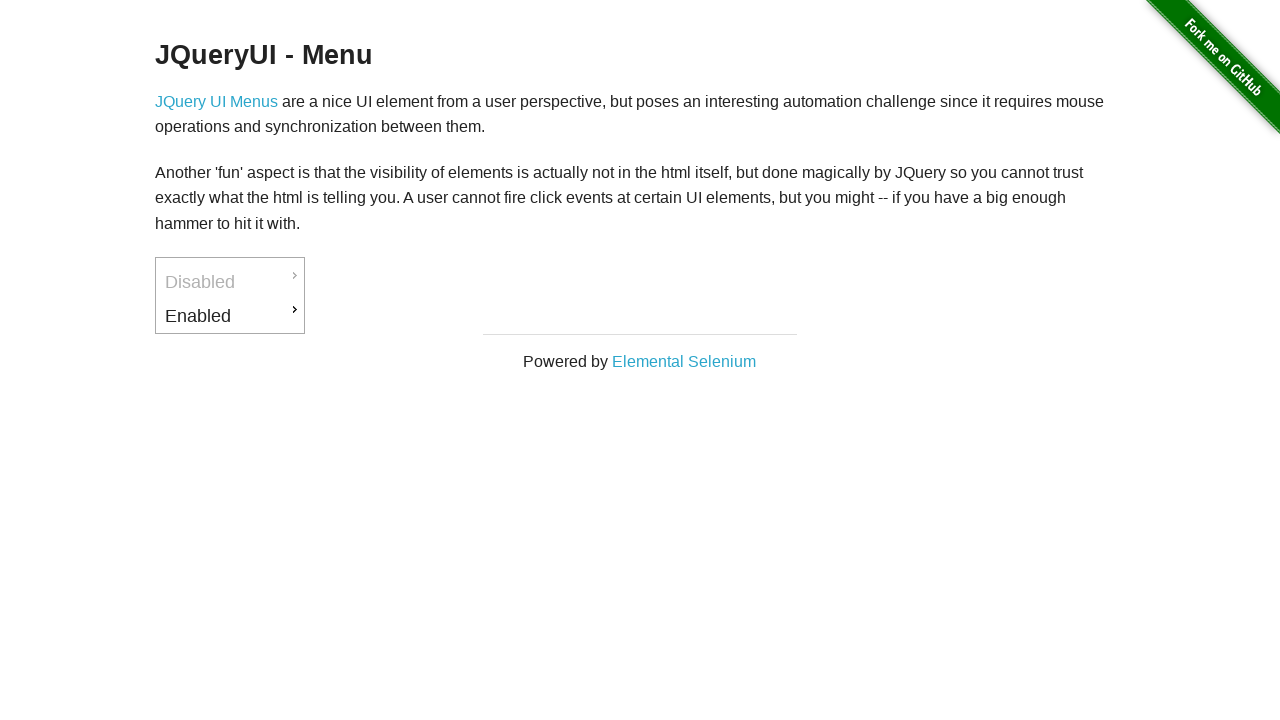

Clicked on 'Enabled' menu item at (230, 316) on #ui-id-3
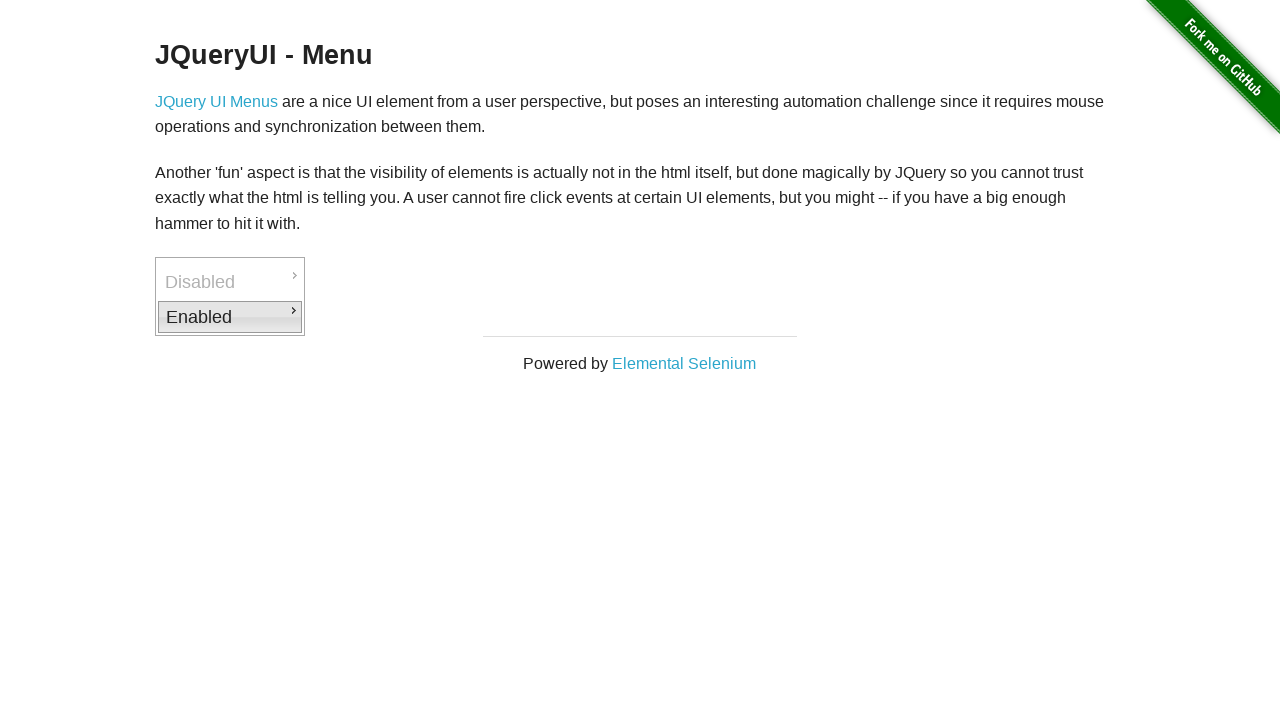

Clicked on 'Download' menu item at (376, 319) on #ui-id-4
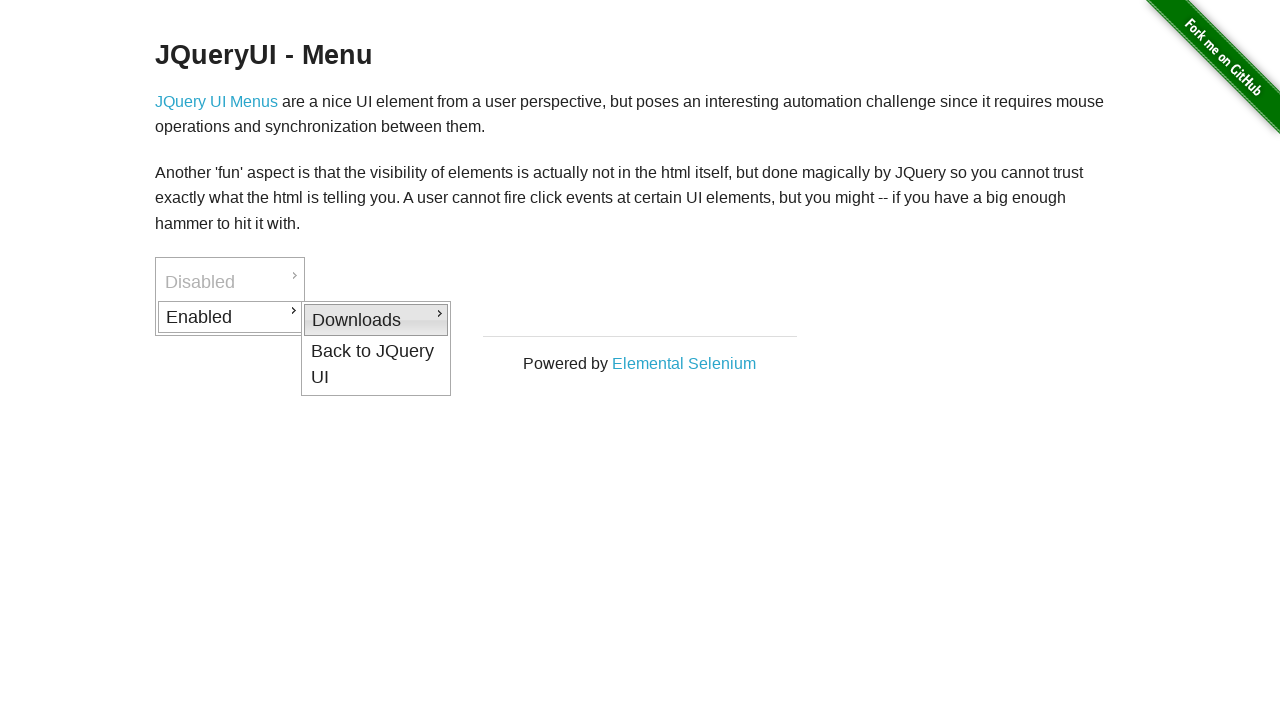

PDF menu item appeared and is ready
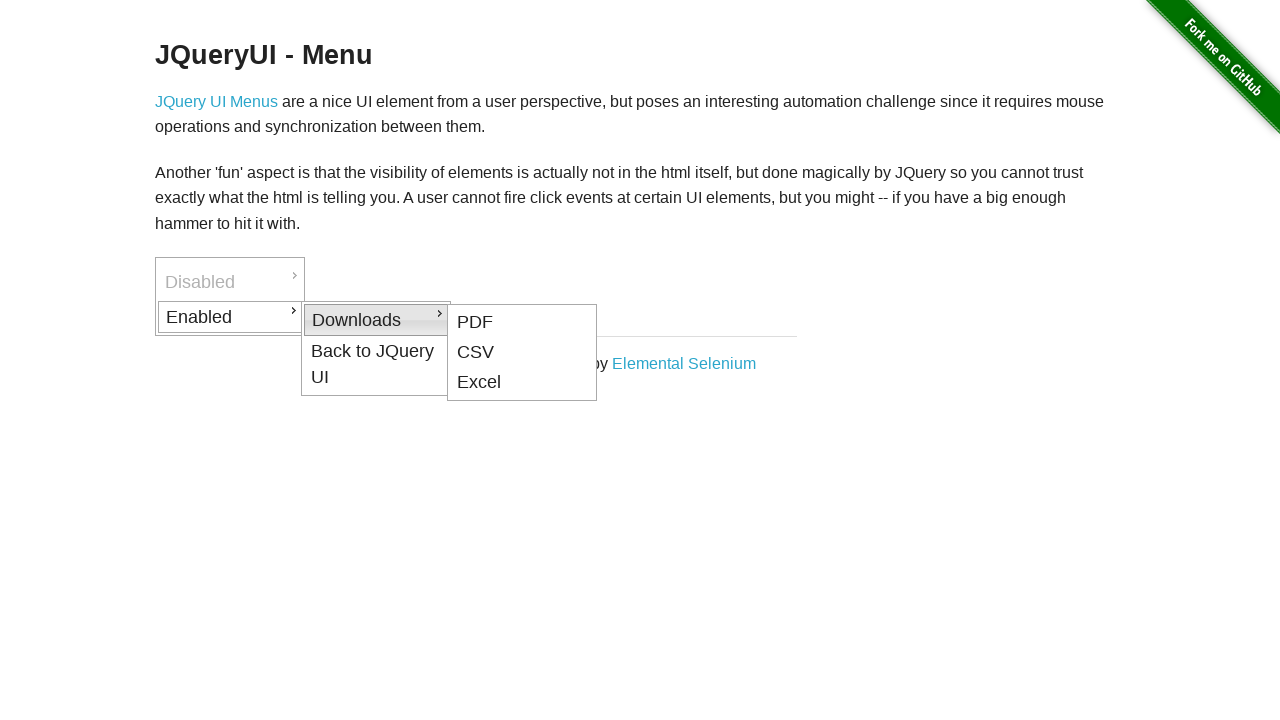

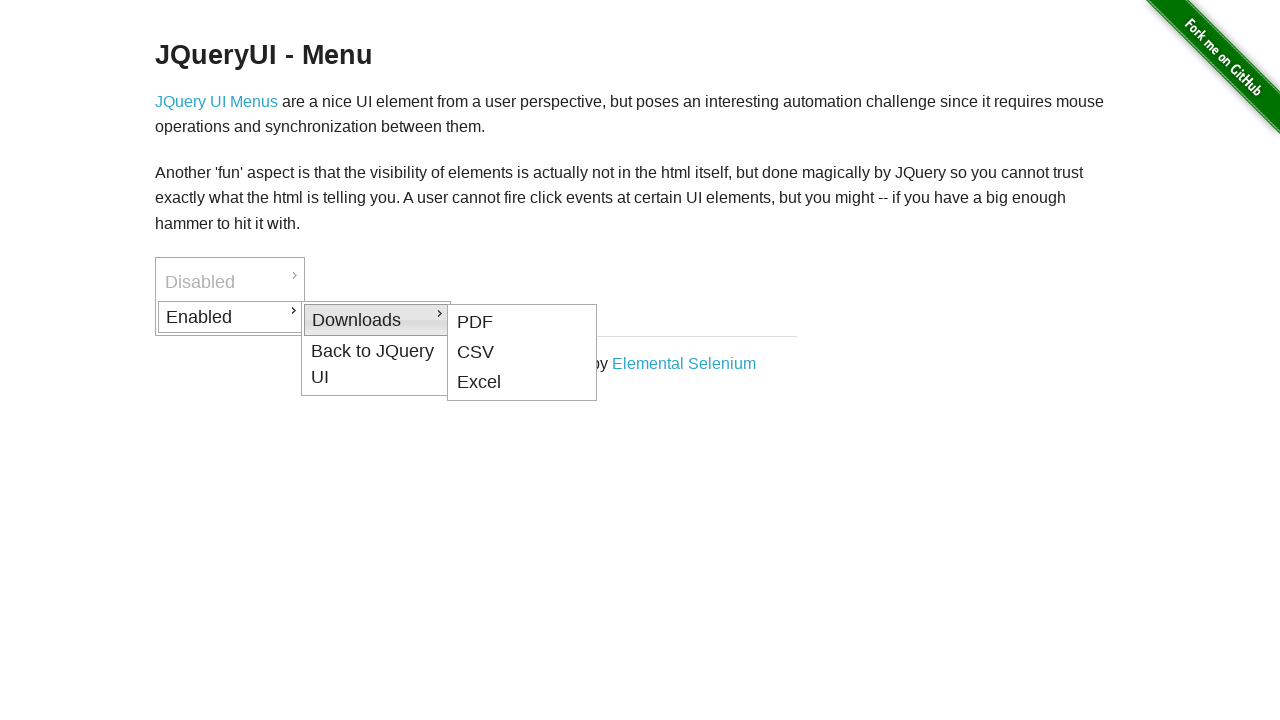